Tests virtual keyboard management by typing text into an input field, selecting part of the text using Shift+Arrow keys, deleting the selection, and typing replacement text.

Starting URL: https://the-internet.herokuapp.com/key_presses

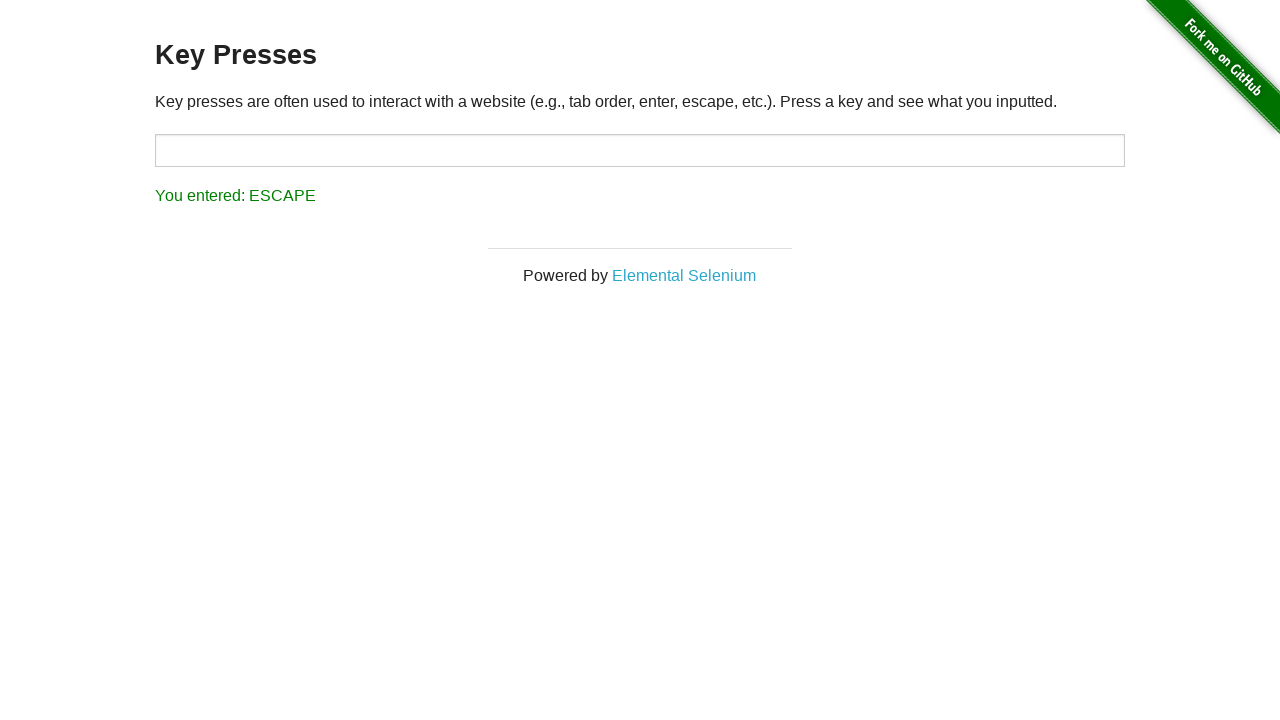

Clicked on the input field to focus it at (640, 150) on input
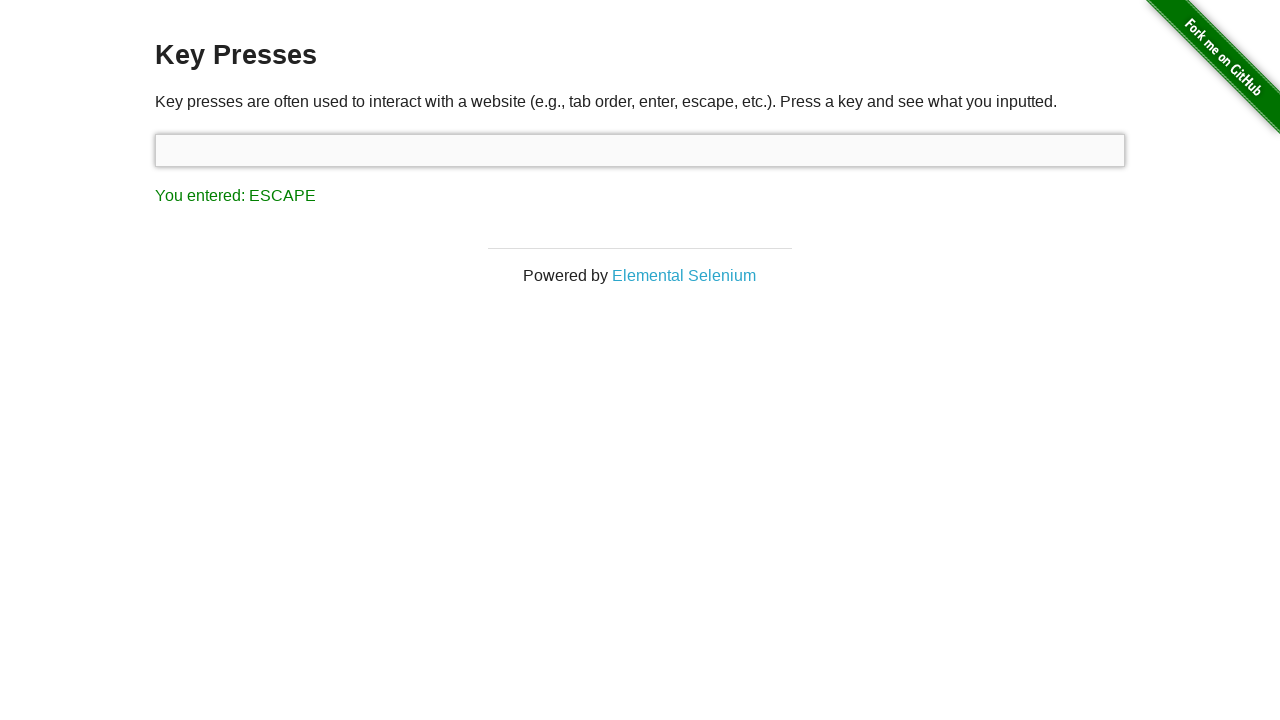

Typed initial text 'one does not simply exit vim'
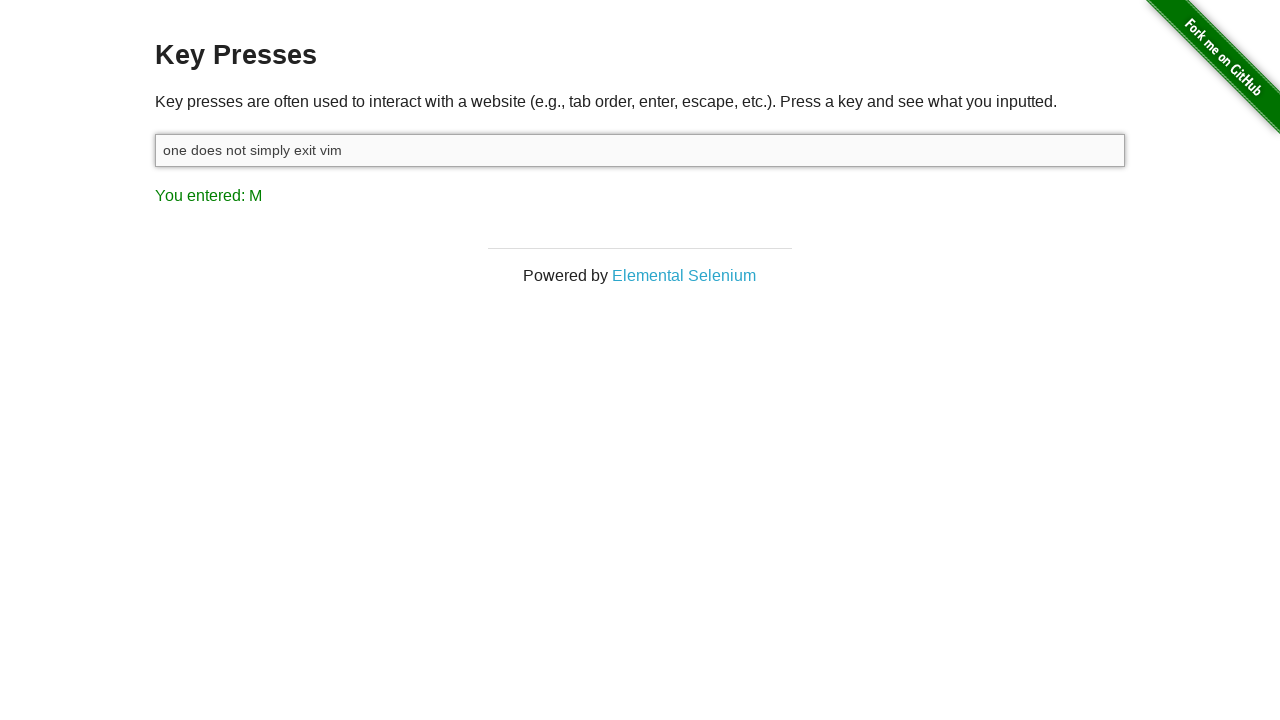

Pressed and held Shift key to begin selection
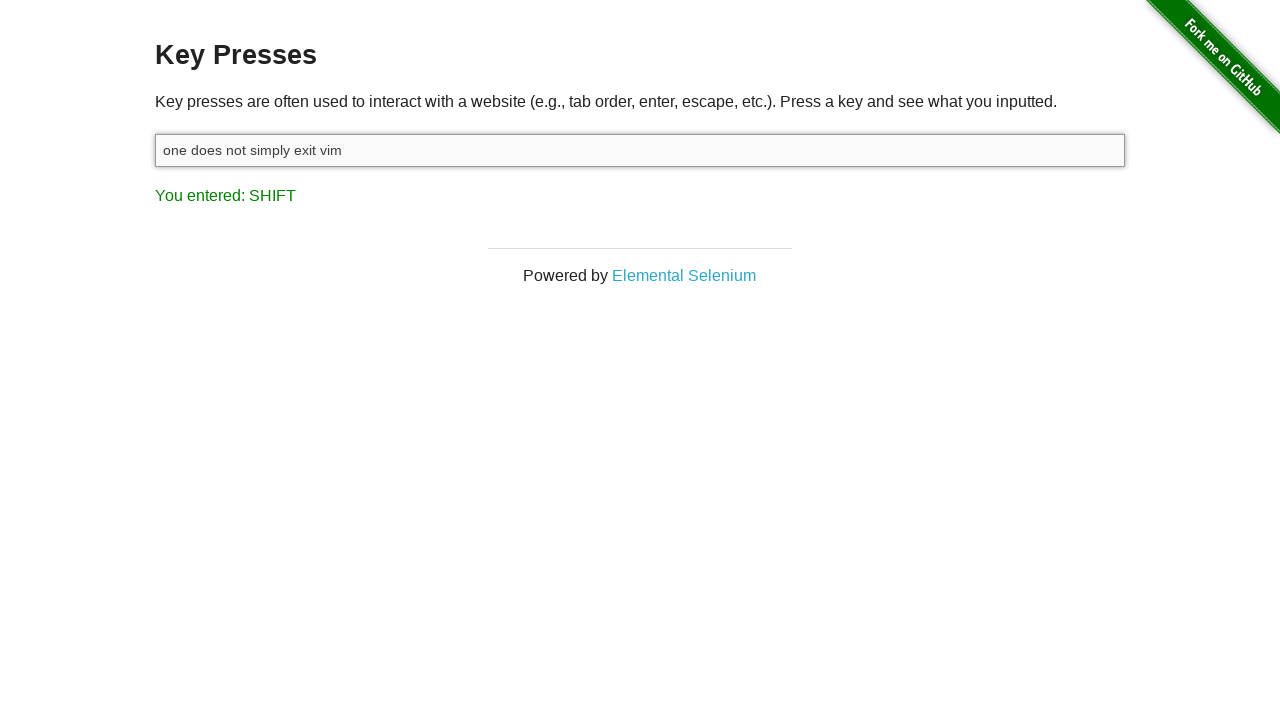

Pressed ArrowLeft while holding Shift to select text
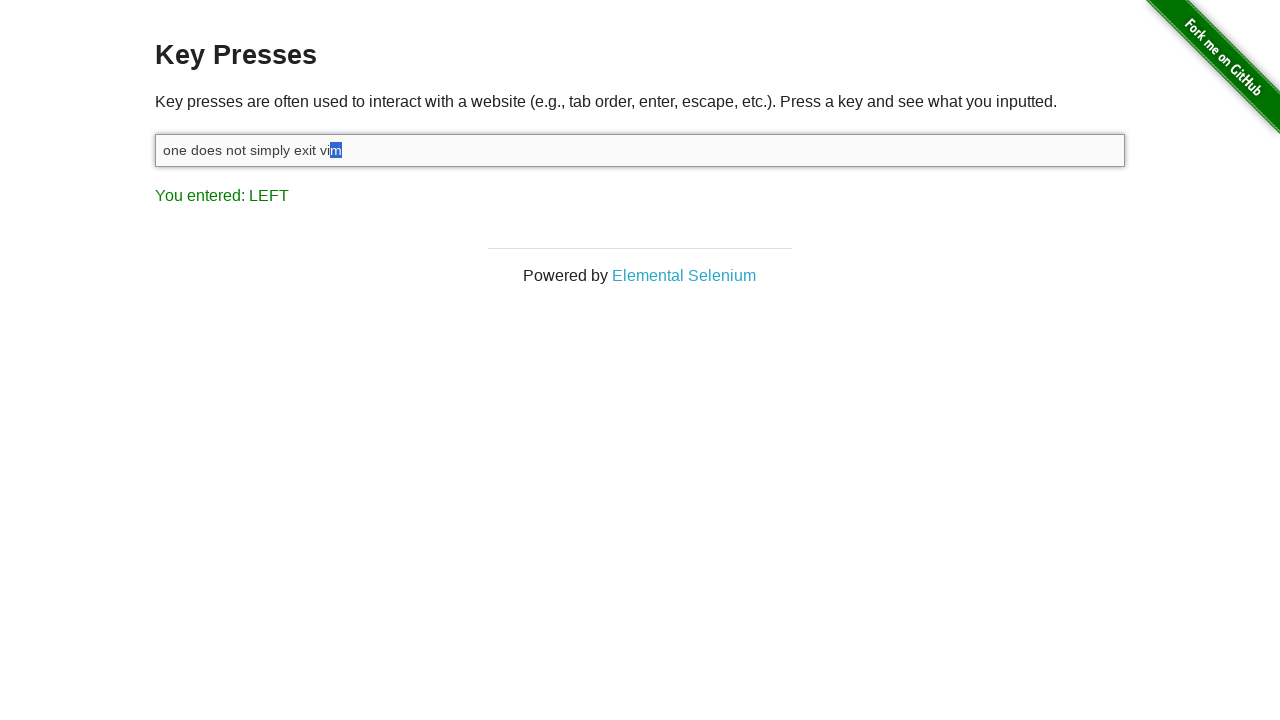

Pressed ArrowLeft while holding Shift to select text
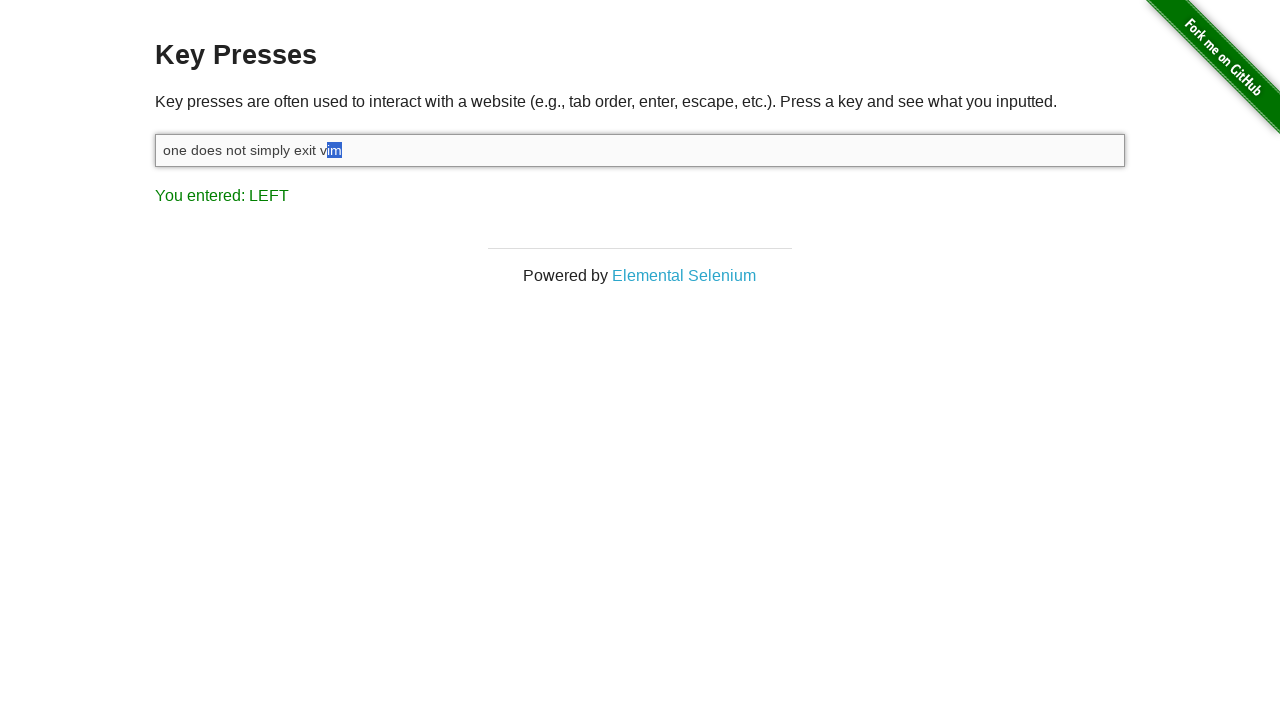

Pressed ArrowLeft while holding Shift to select text
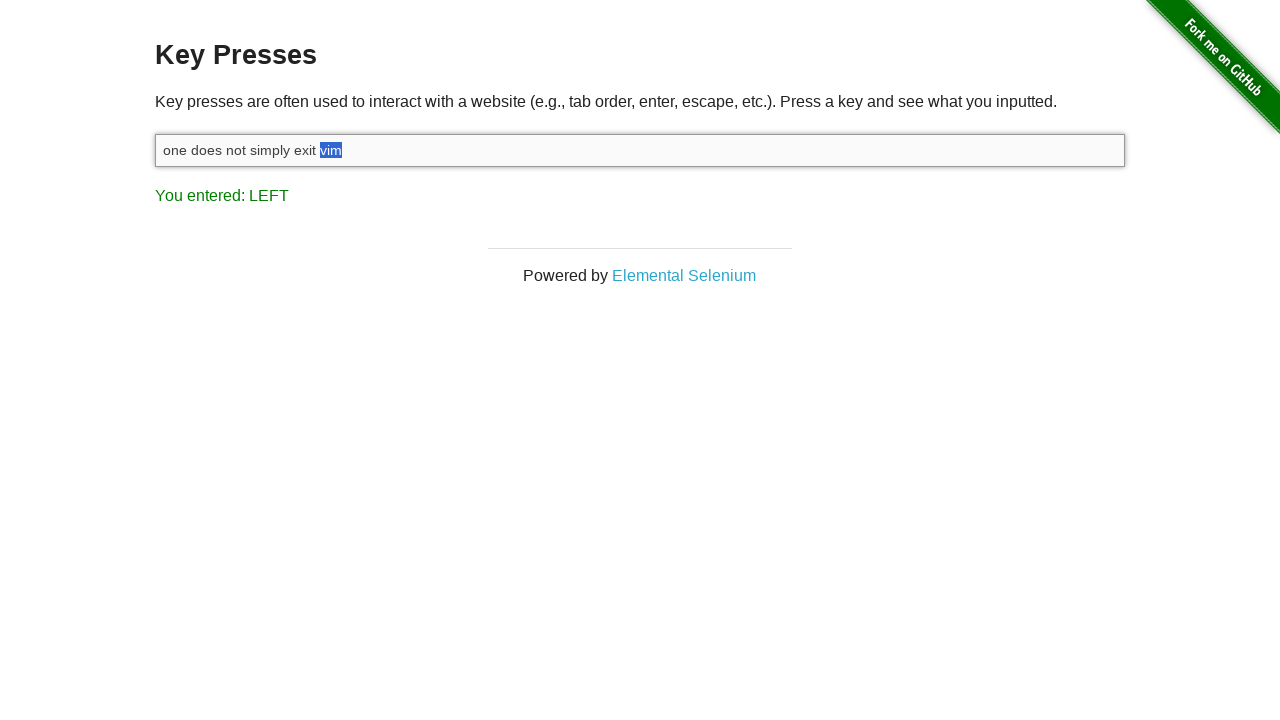

Pressed ArrowLeft while holding Shift to select text
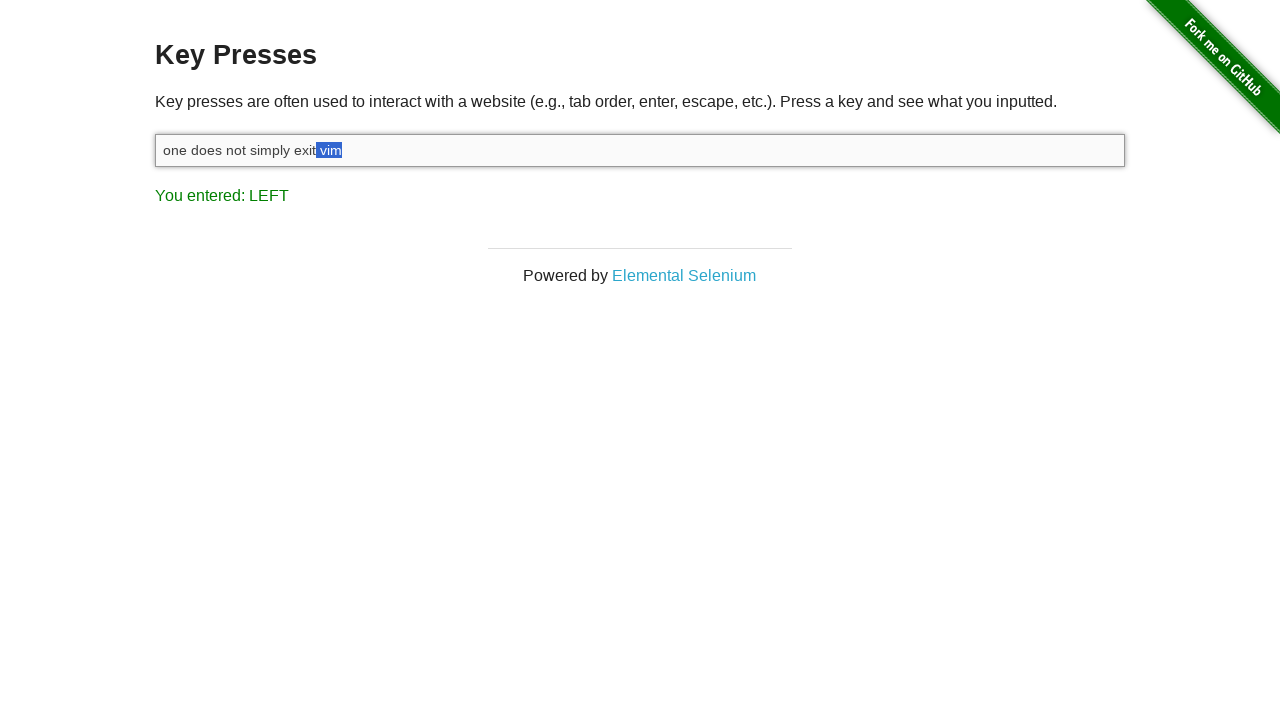

Pressed ArrowLeft while holding Shift to select text
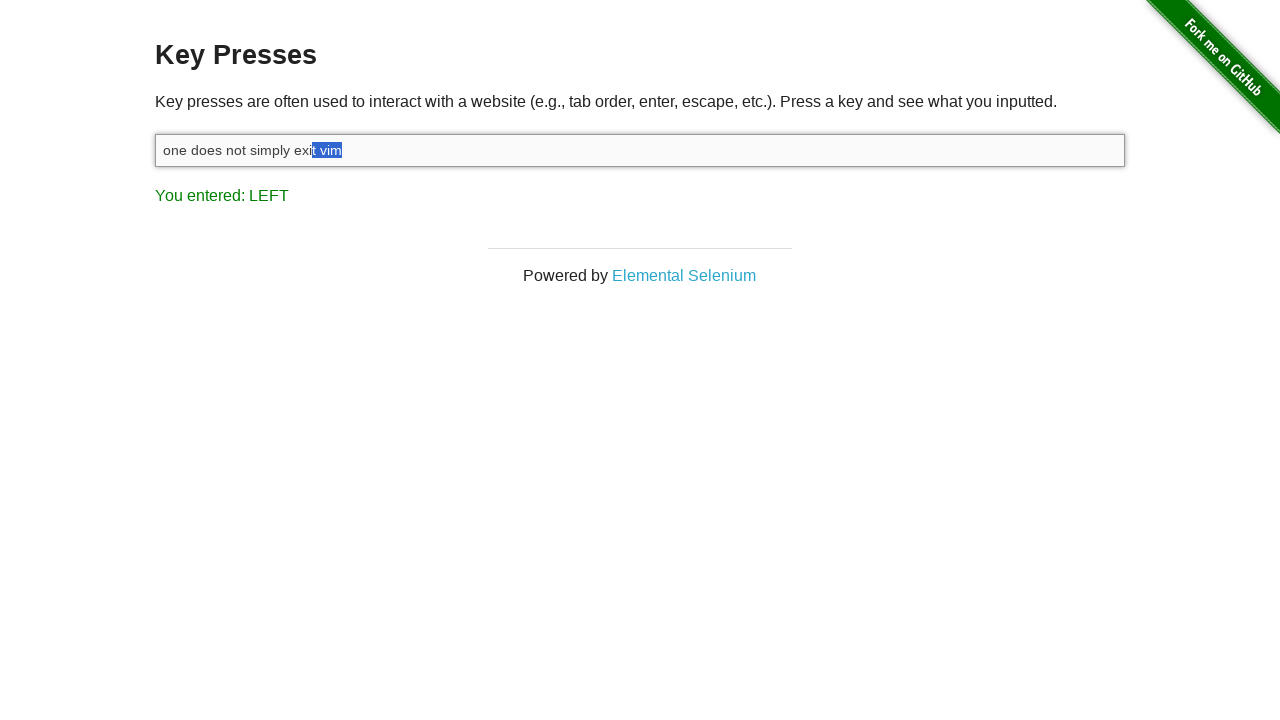

Pressed ArrowLeft while holding Shift to select text
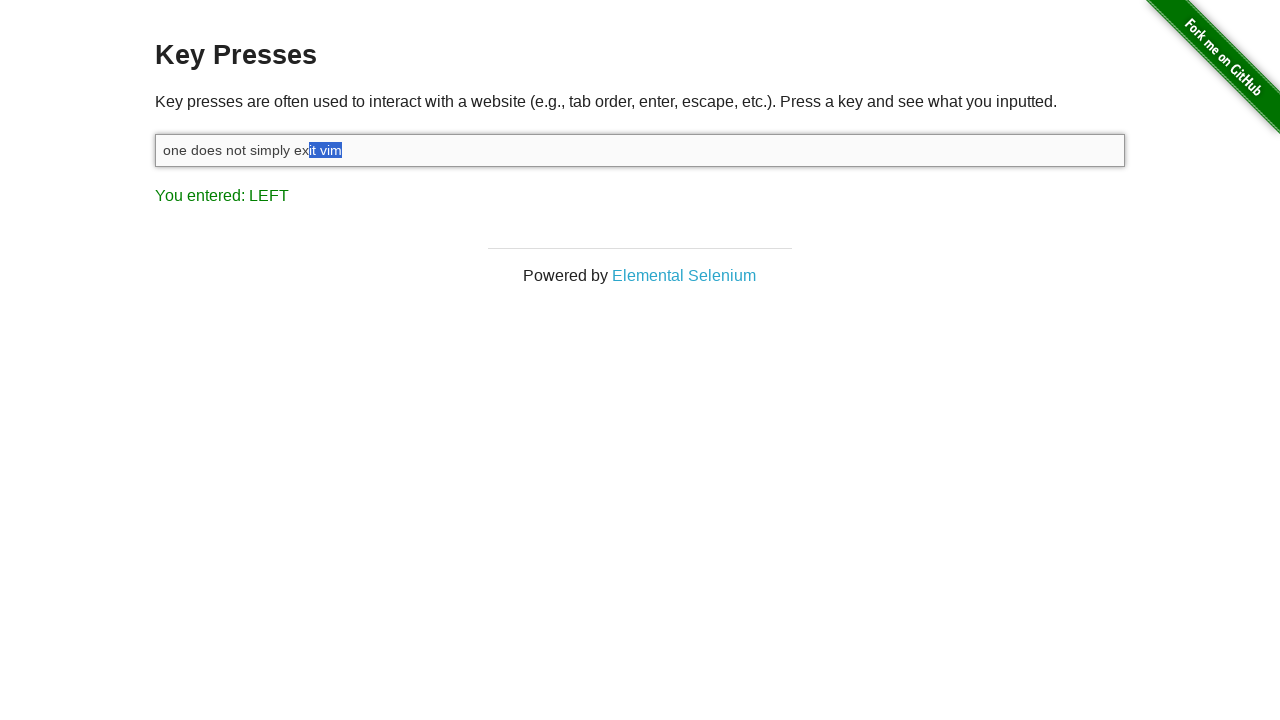

Pressed ArrowLeft while holding Shift to select text
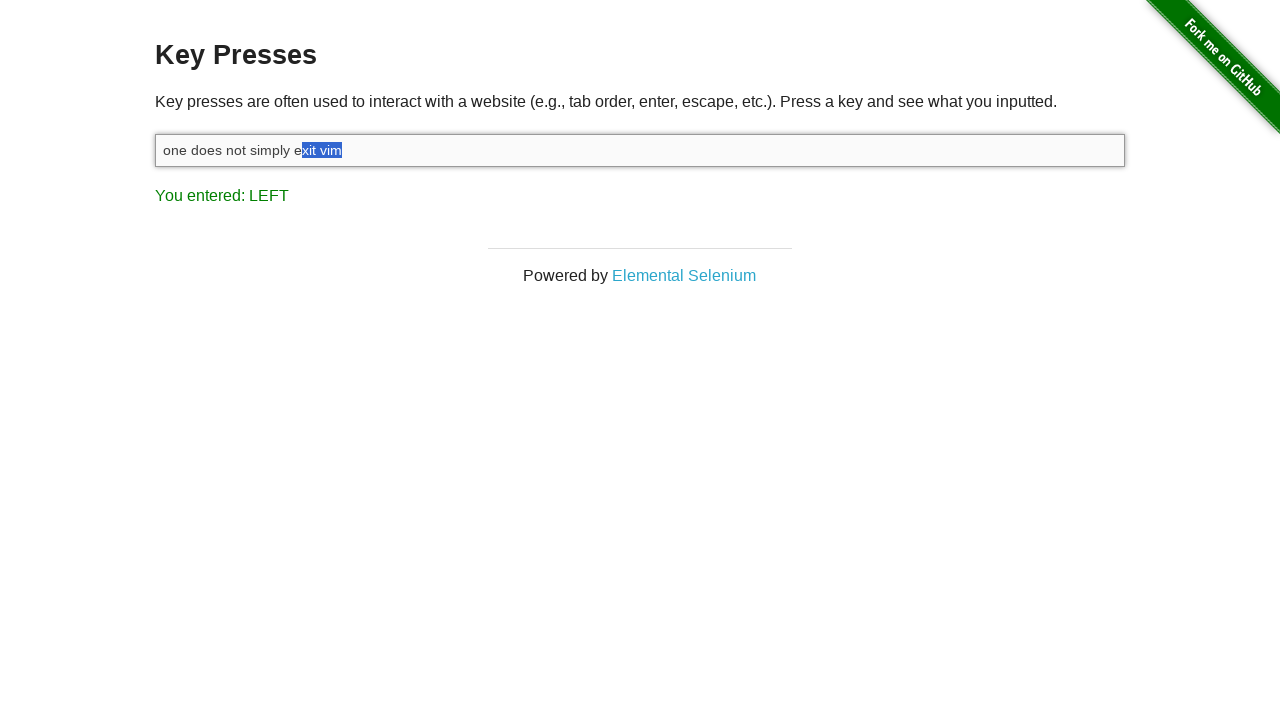

Pressed ArrowLeft while holding Shift to select text
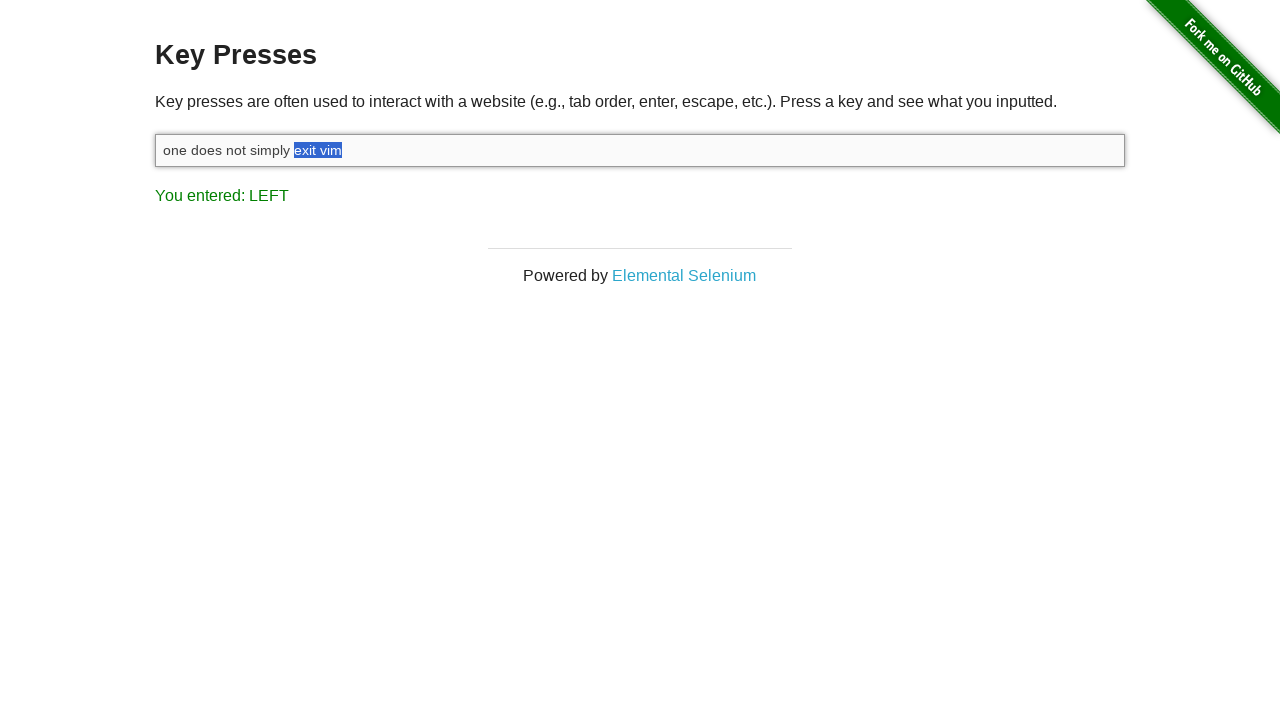

Pressed ArrowLeft while holding Shift to select text
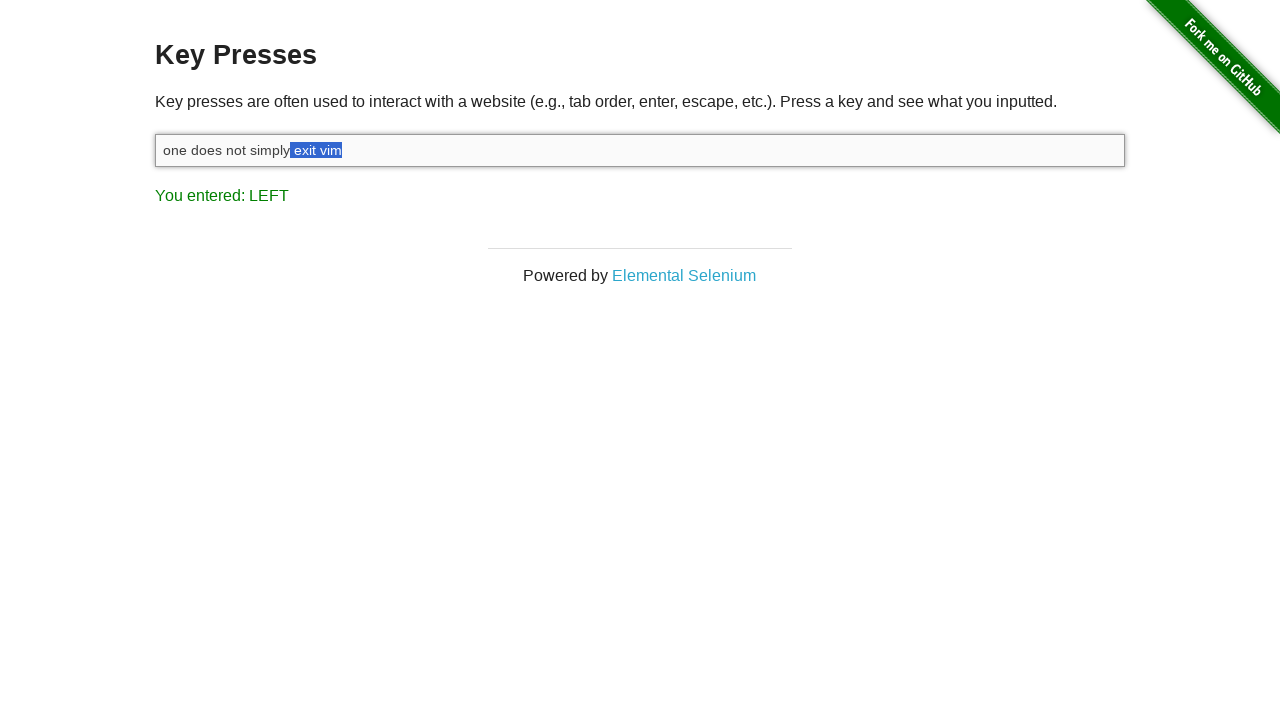

Released Shift key after selecting ' exit vim'
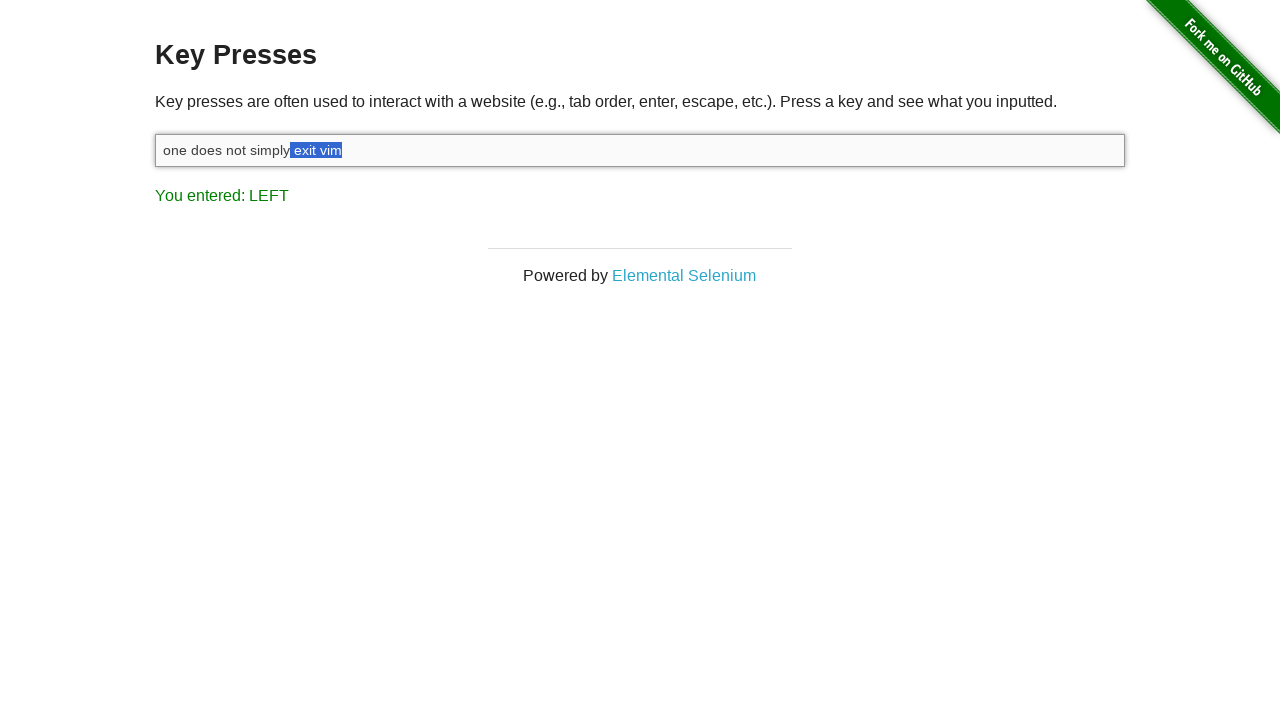

Pressed Backspace to delete the selected text
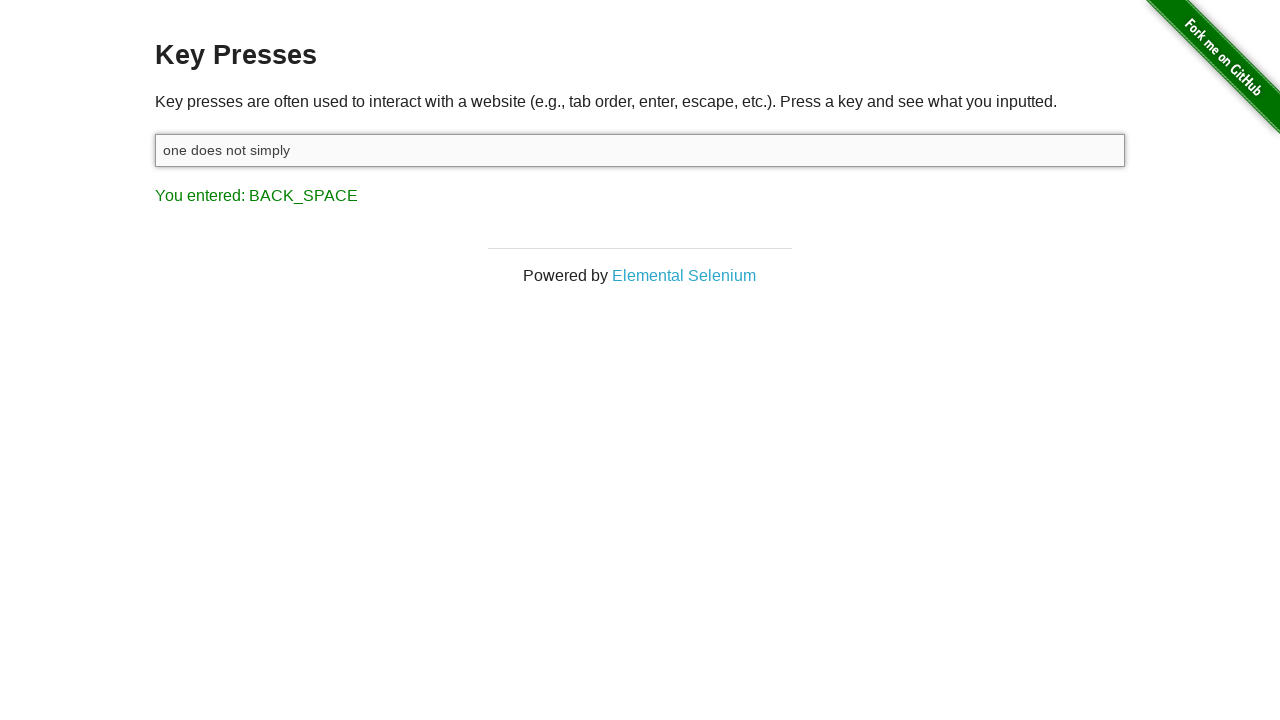

Typed replacement text ' walk into Mordor'
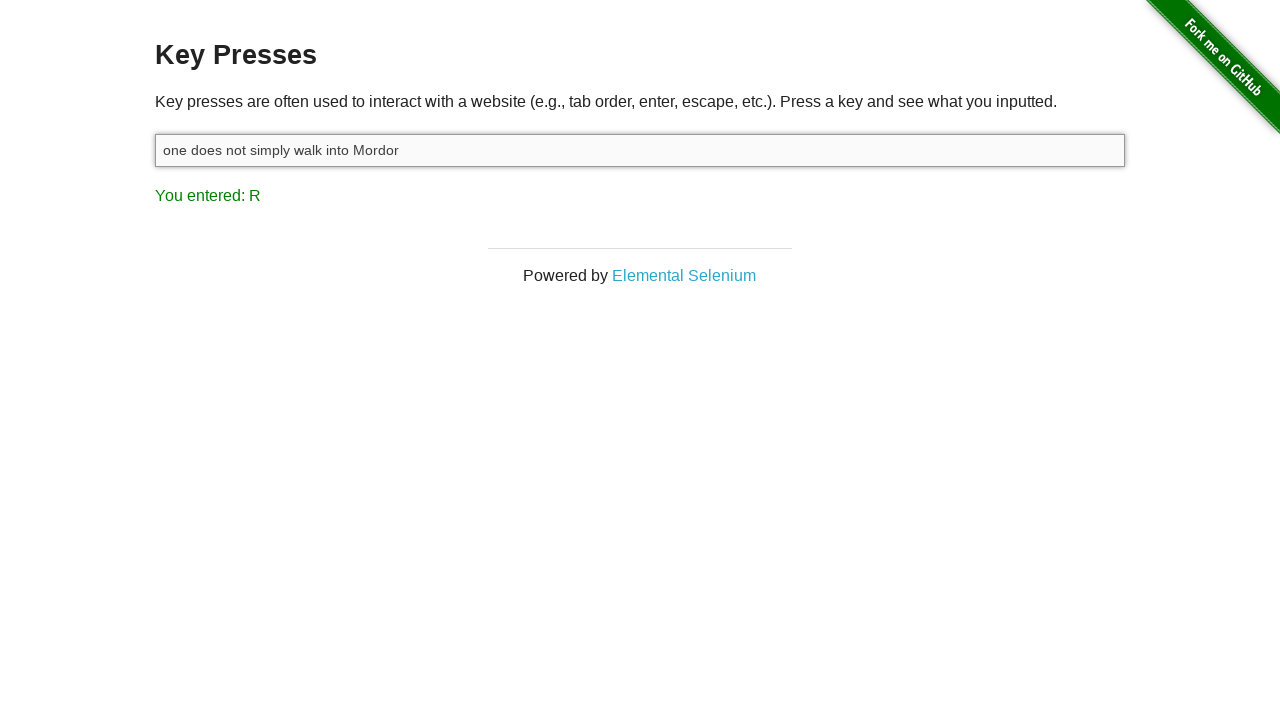

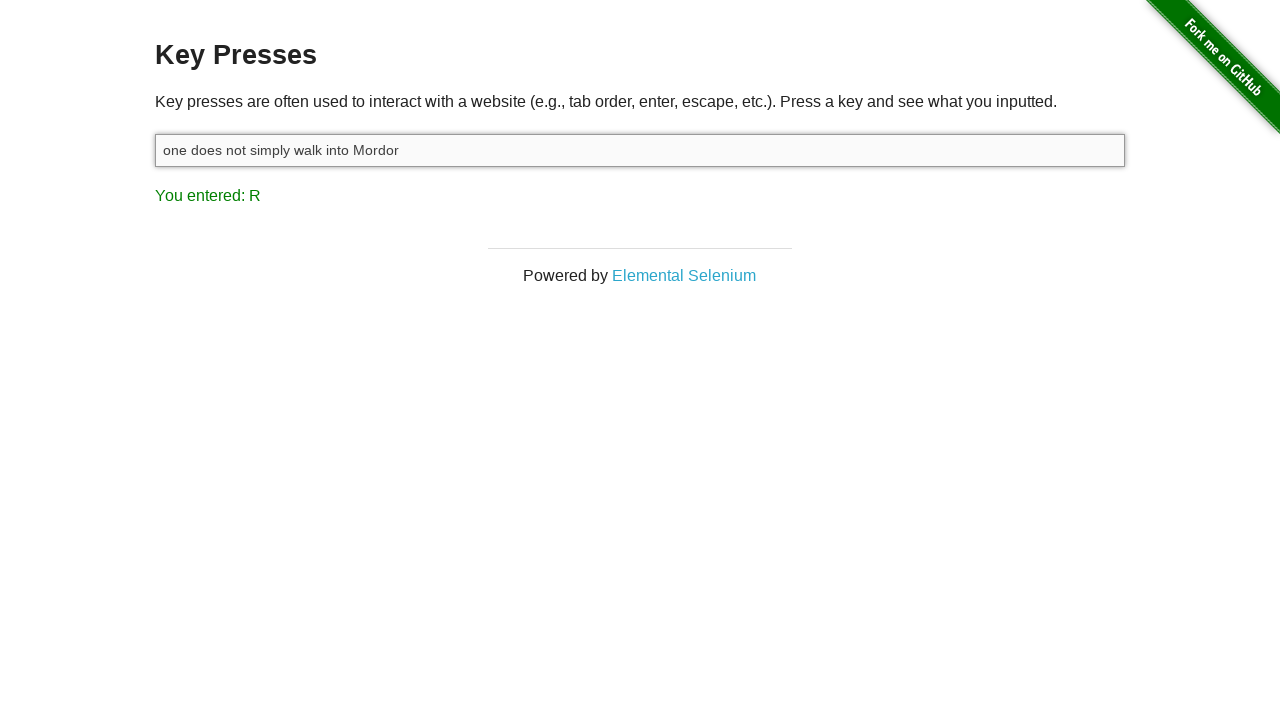